Tests dynamic content controls by clicking Remove button to make an element disappear, verifying the "It's gone!" message, then clicking Add button to make it reappear and verifying the "It's back!" message

Starting URL: https://the-internet.herokuapp.com/dynamic_controls

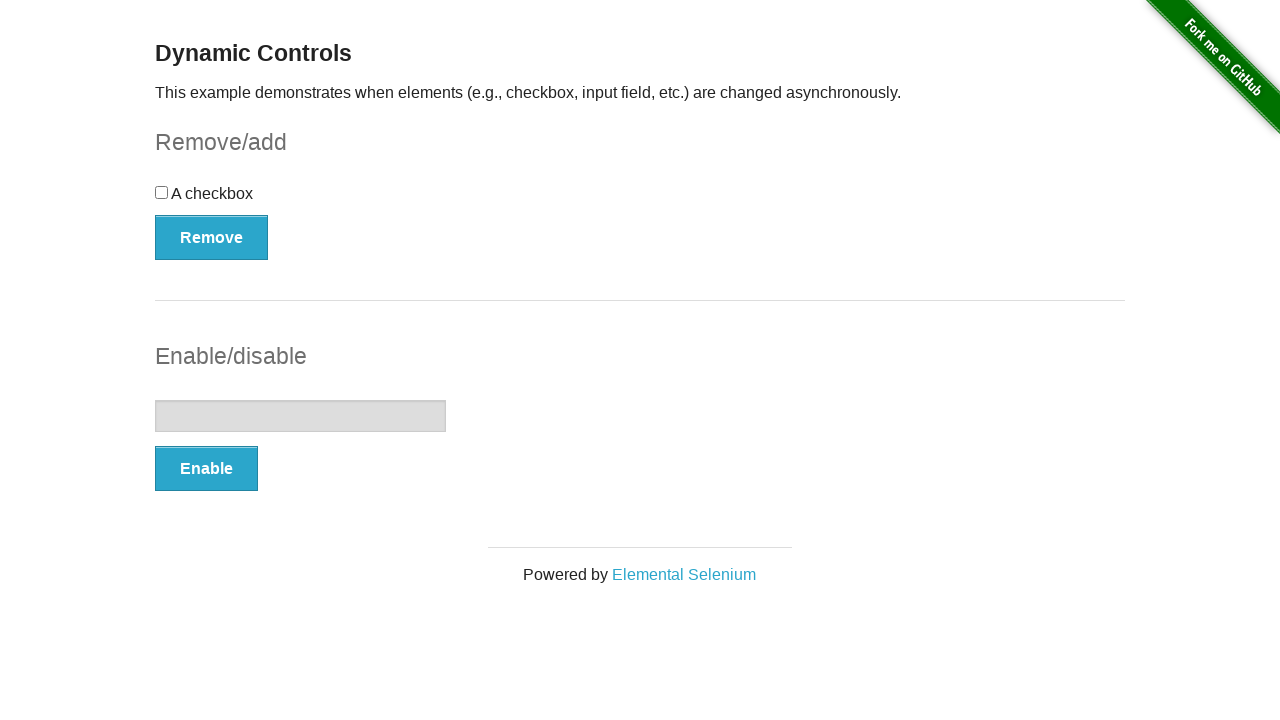

Clicked Remove button to make element disappear at (212, 237) on button:has-text('Remove')
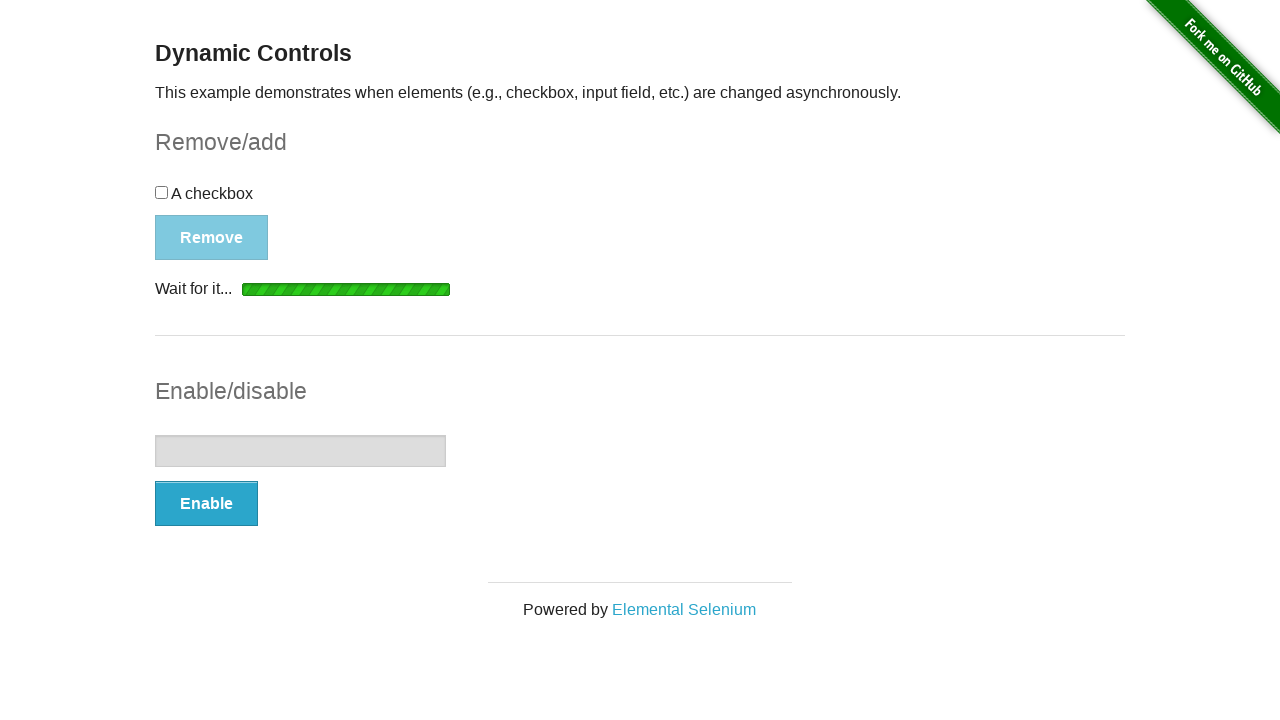

Verified 'It's gone!' message appeared after removing element
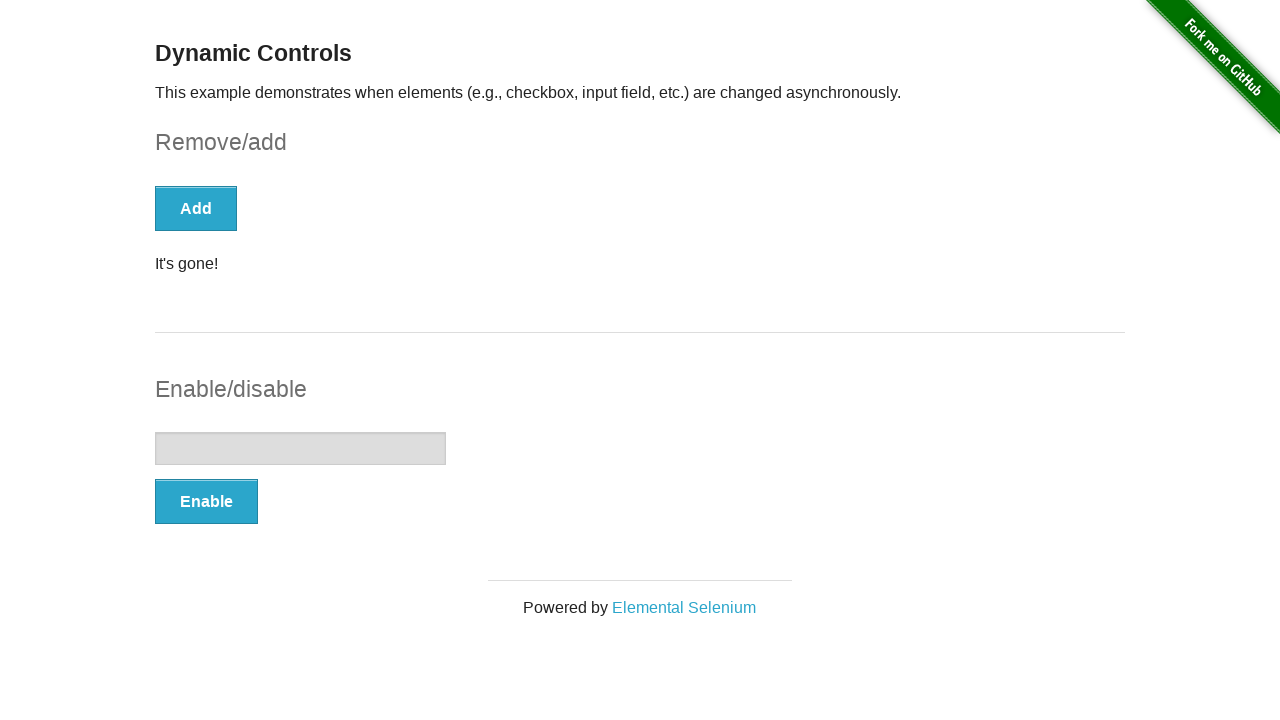

Clicked Add button to make element reappear at (196, 208) on button:has-text('Add')
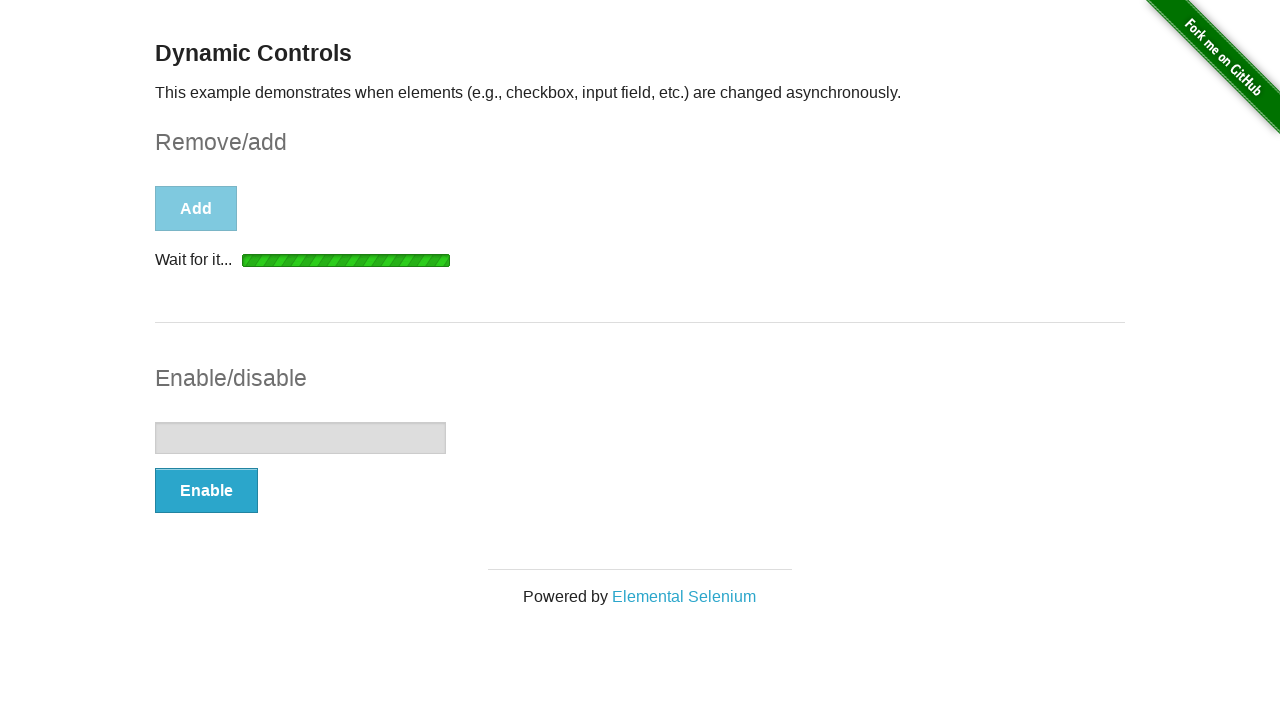

Verified 'It's back!' message appeared after adding element
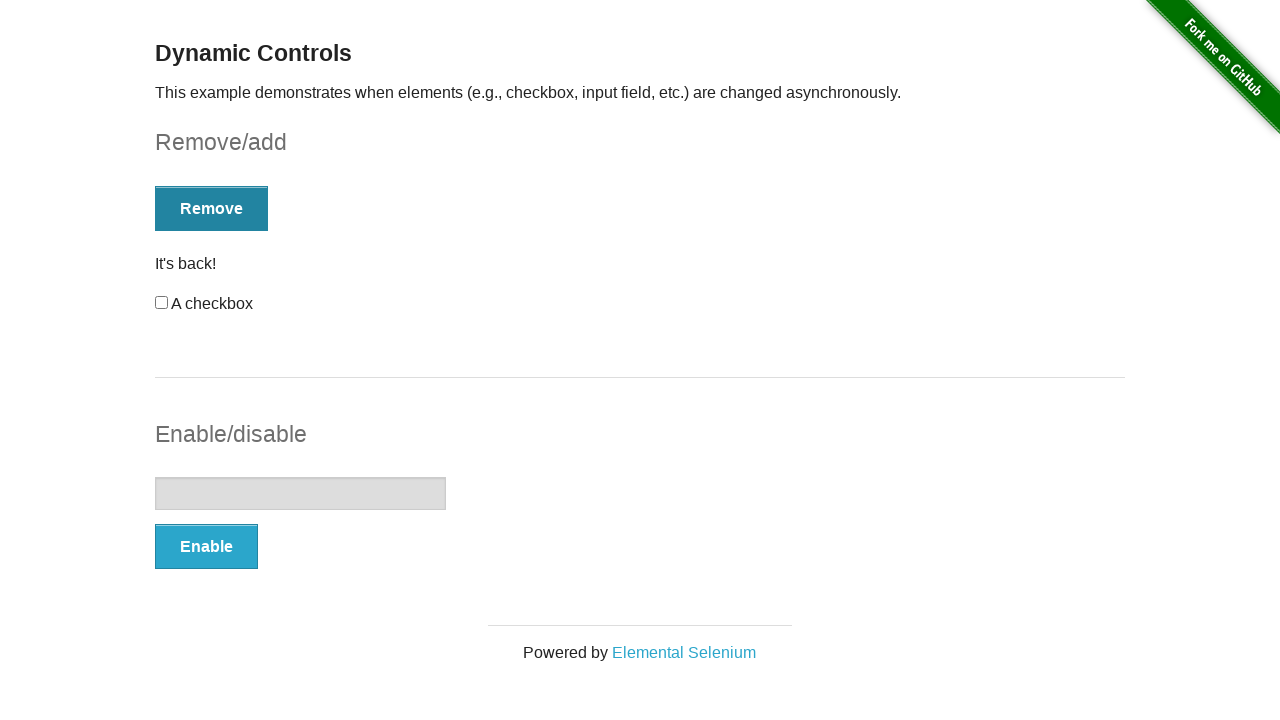

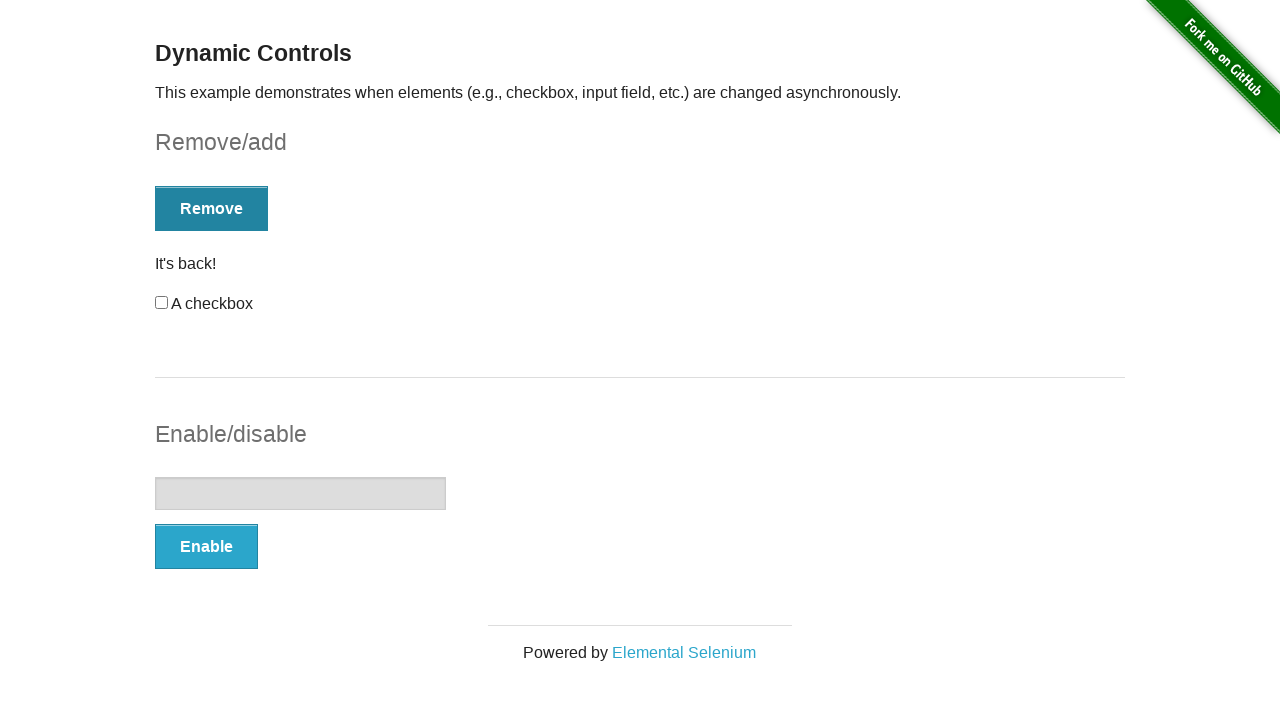